Tests filling a name field on an Angular practice form page by entering a name value

Starting URL: https://rahulshettyacademy.com/angularpractice/

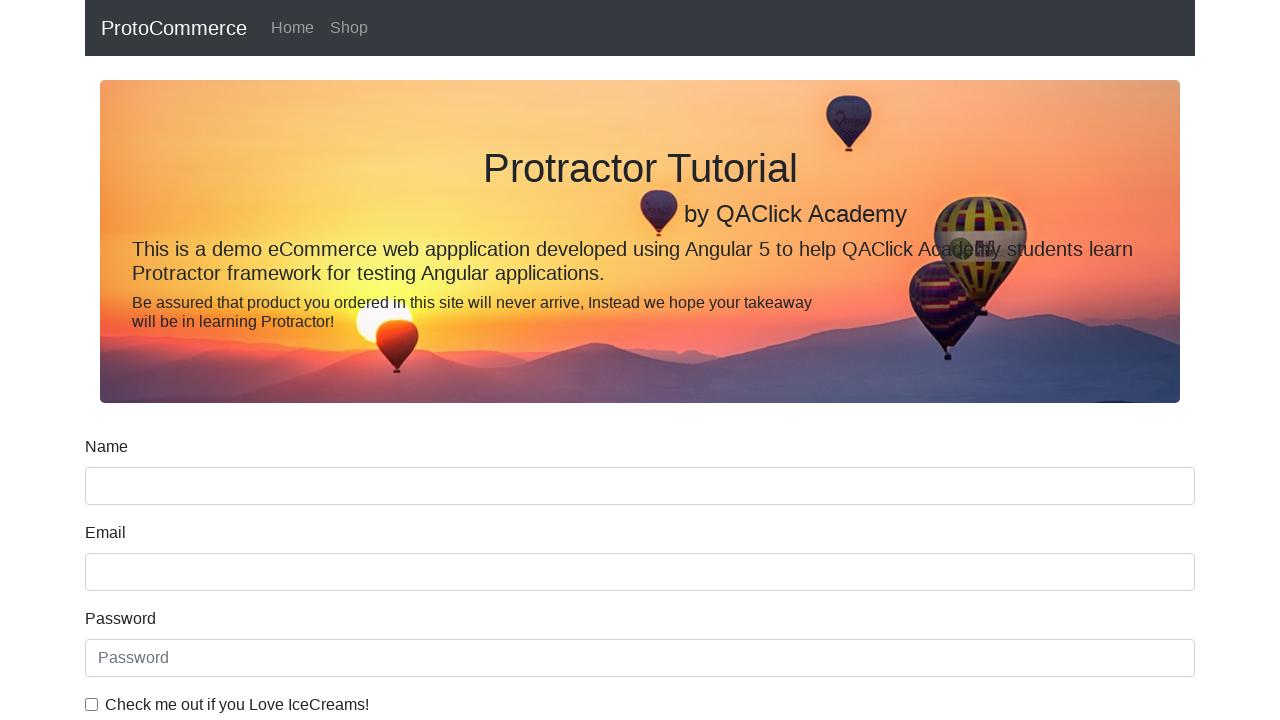

Filled name field with 'Shanky' on input[name='name']
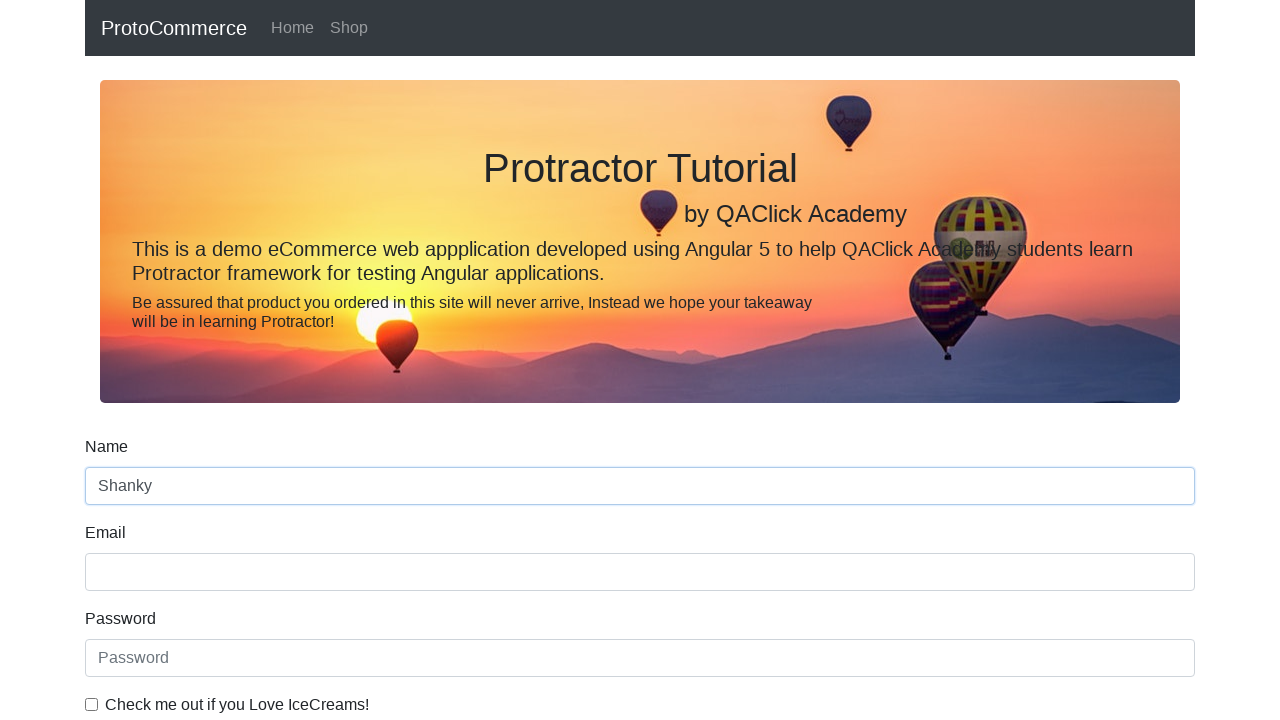

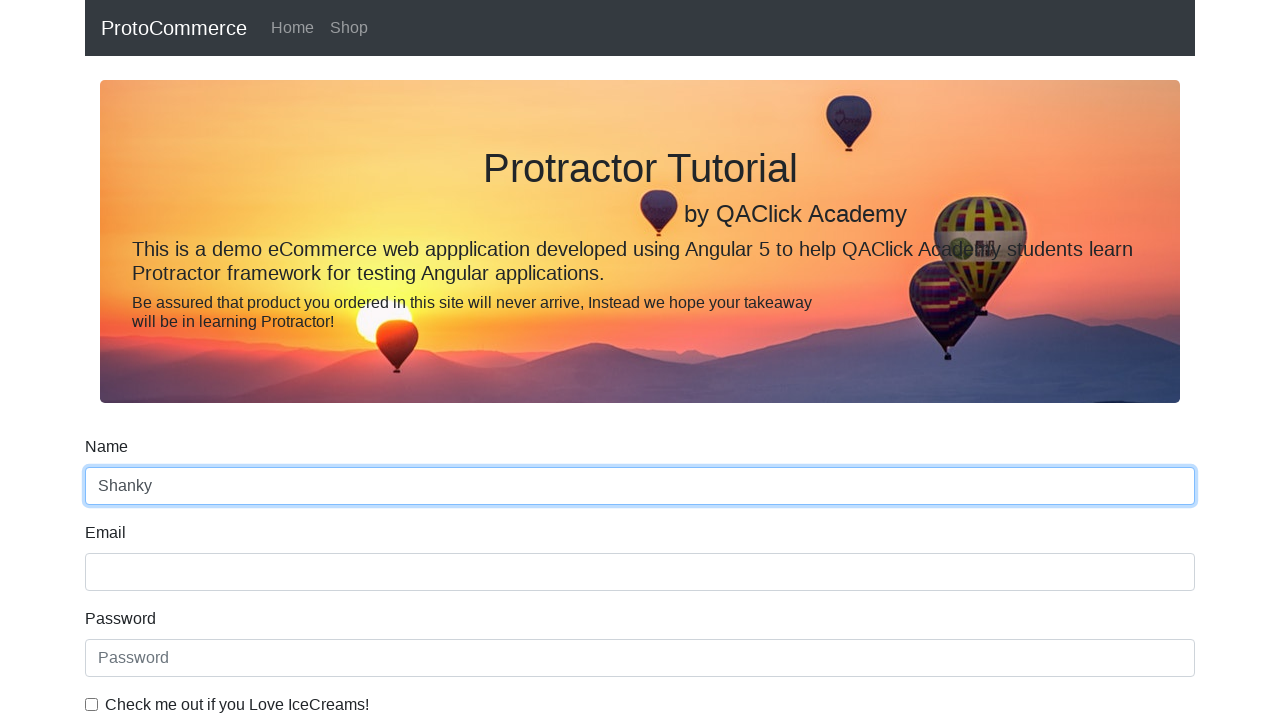